Tests clicking a link using partial link text locator on an automation practice page

Starting URL: https://rahulshettyacademy.com/AutomationPractice/

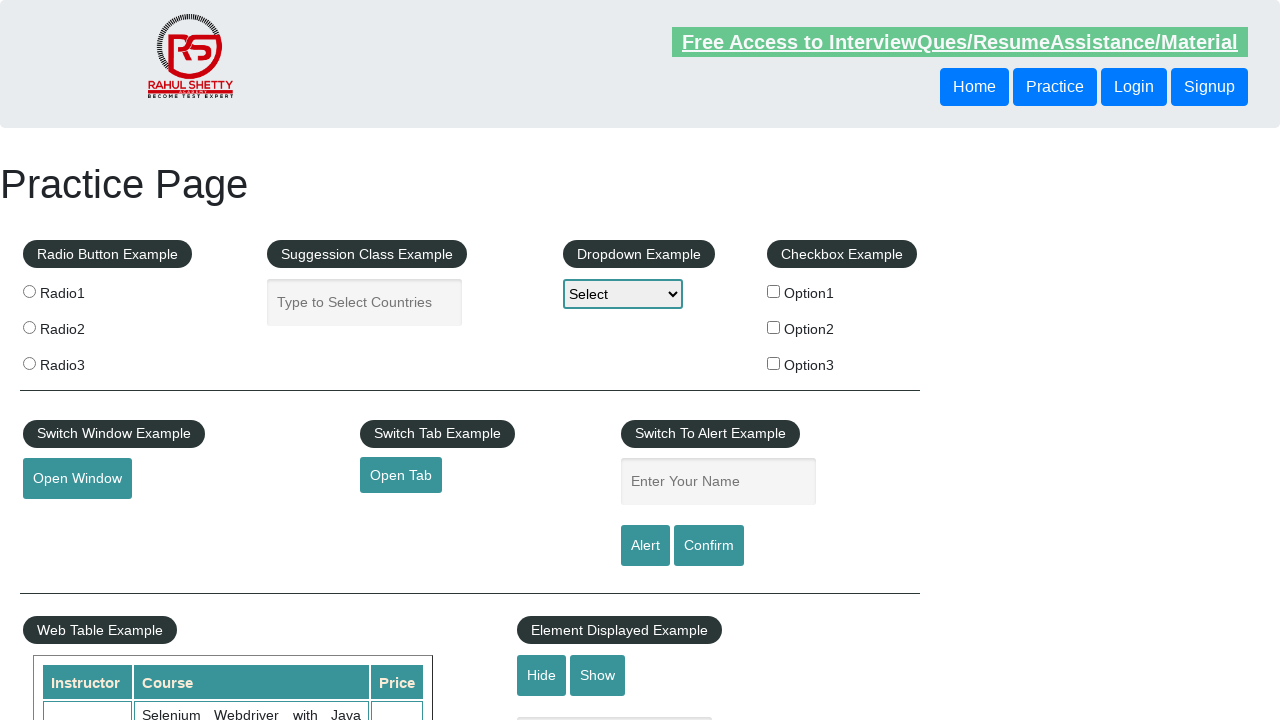

Navigated to automation practice page
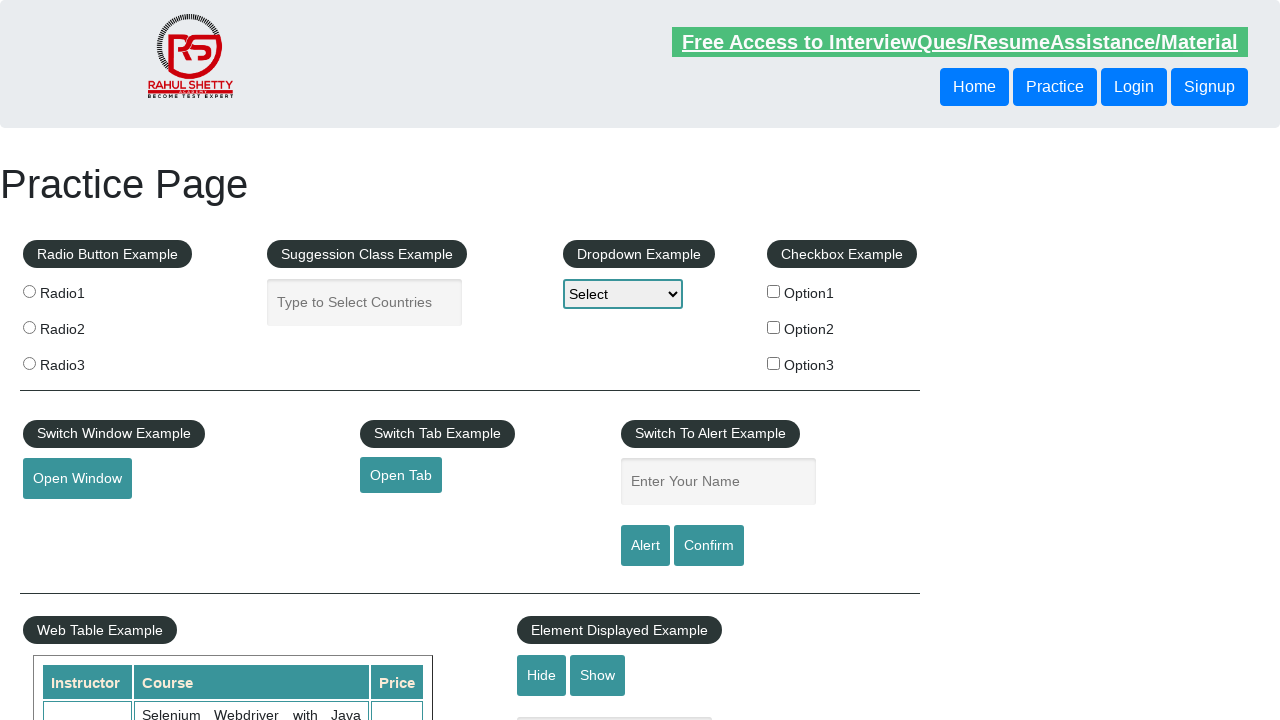

Clicked link with partial text 'Op' (Open Tab link) at (401, 475) on a:has-text('Op')
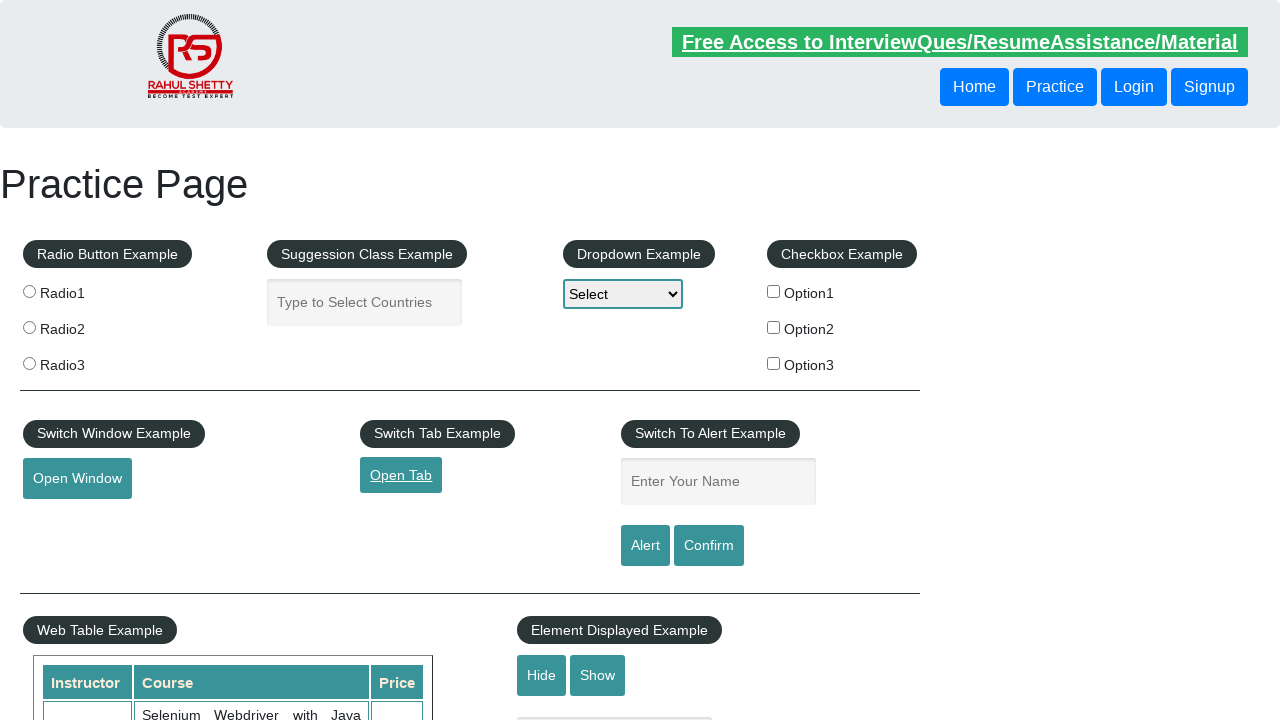

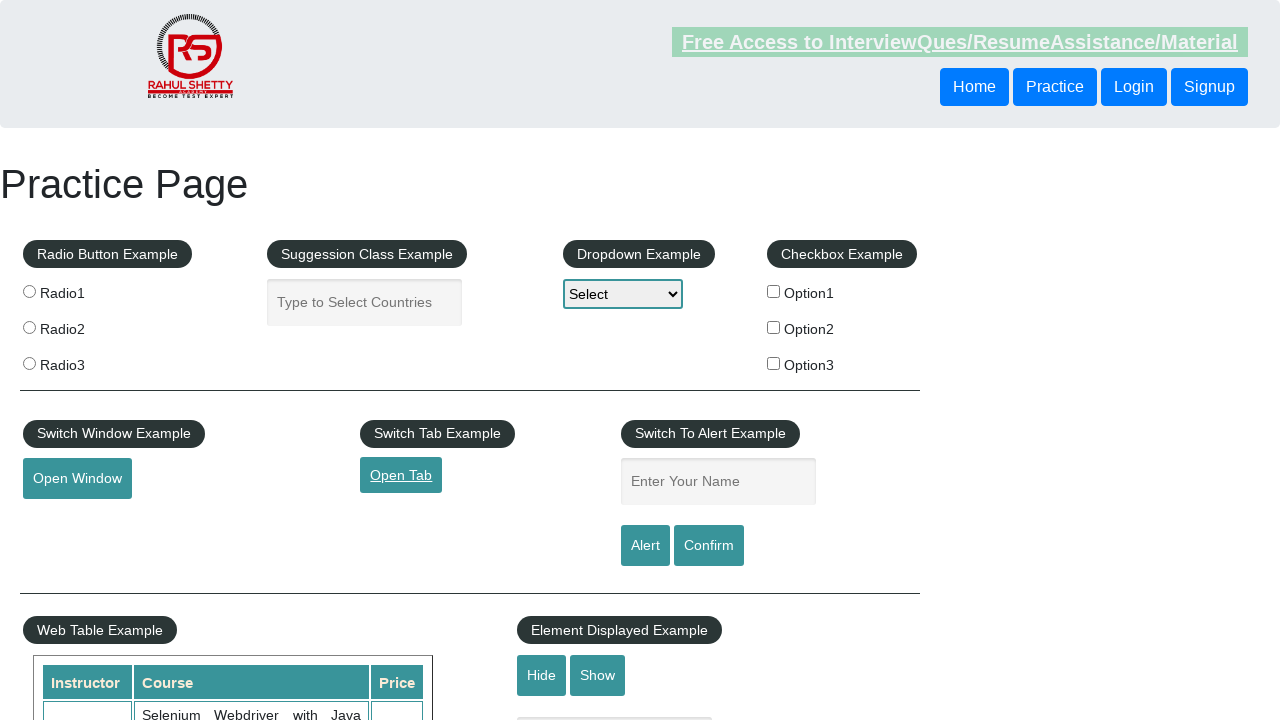